Tests navigation through book category filters on the Danube web shop by clicking through Crime & Thrillers, Sci-Fi, and Fantasy categories

Starting URL: https://danube-web.shop/

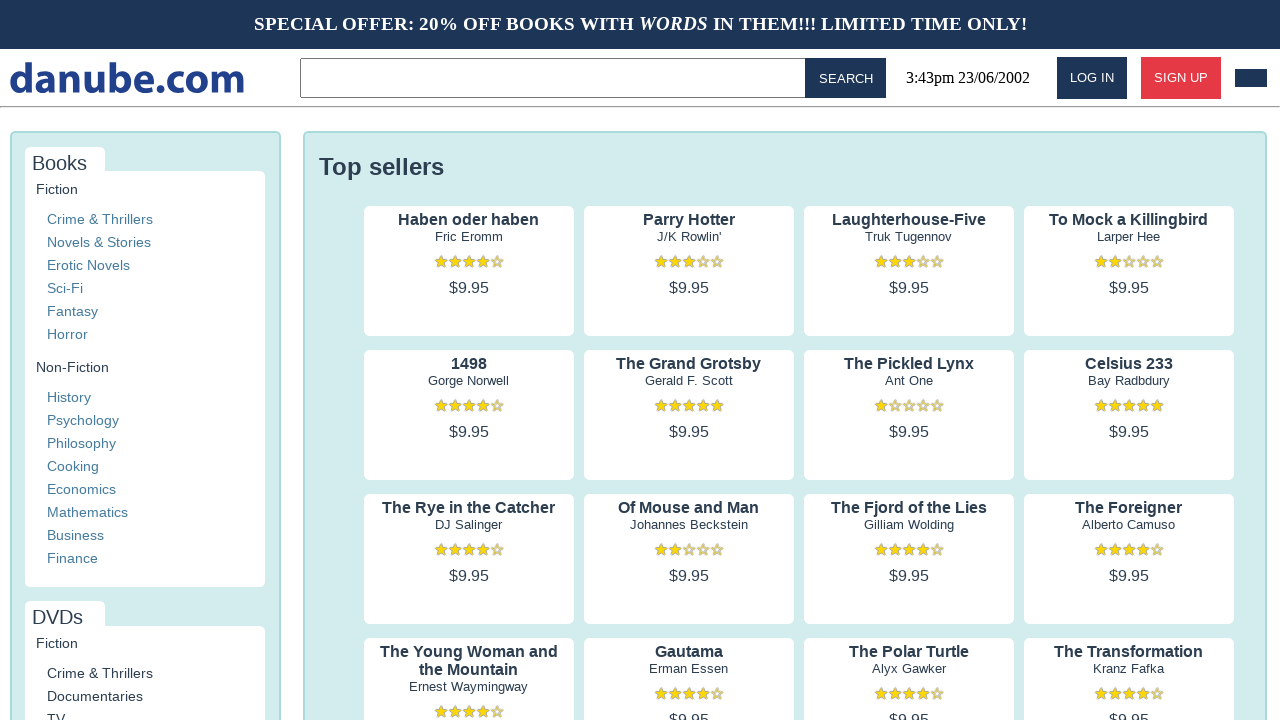

Clicked on Crime & Thrillers category at (100, 219) on a >> internal:has-text="Crime & Thrillers"i
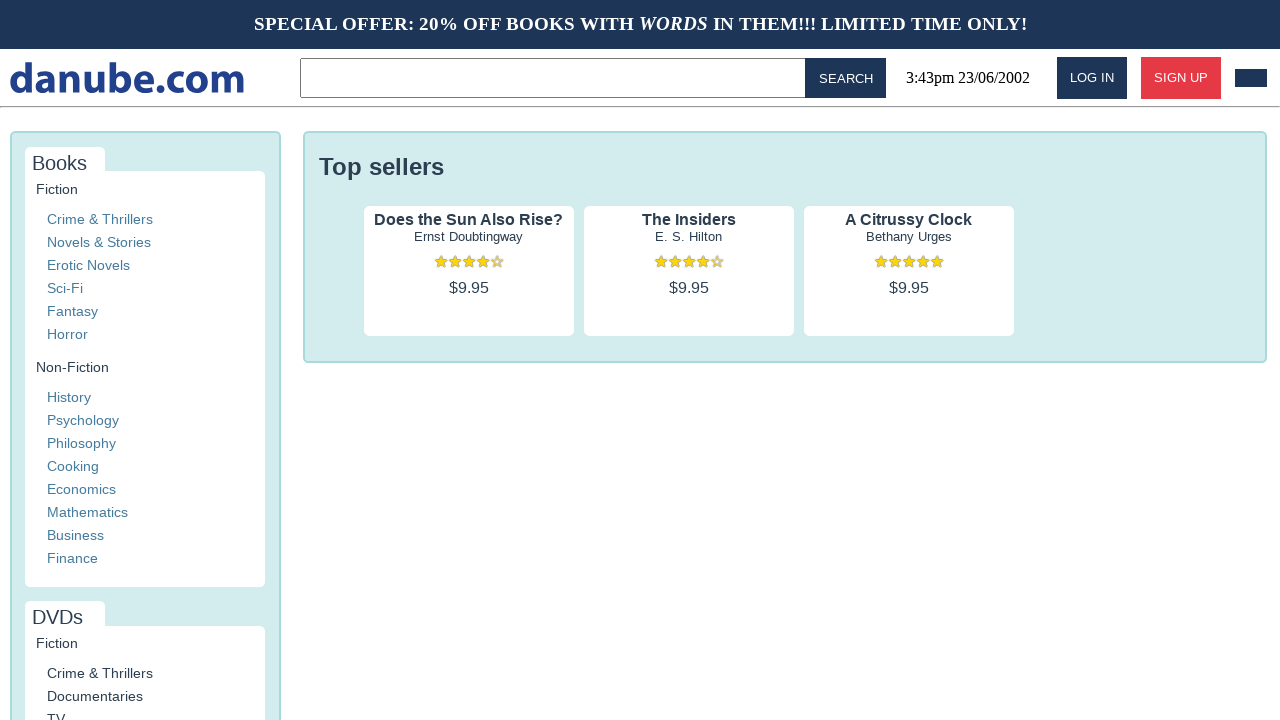

Clicked on Sci-Fi category at (65, 288) on a >> internal:has-text="Sci-Fi"i
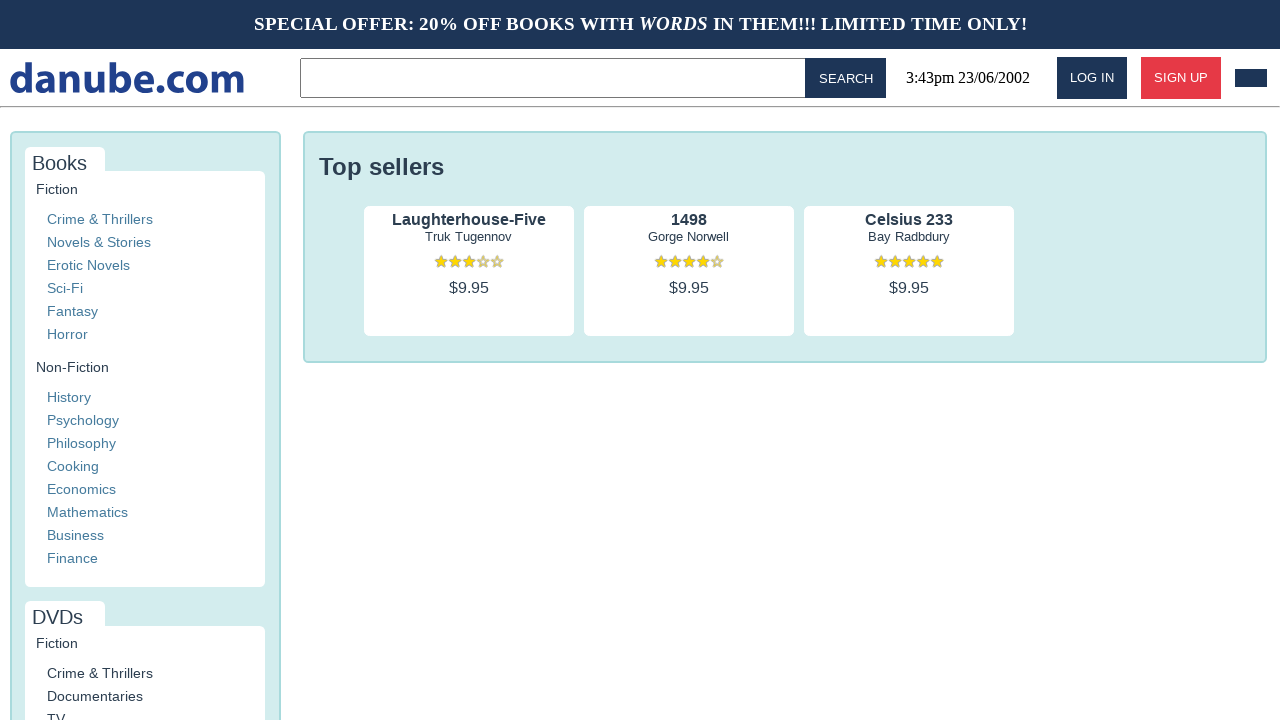

Clicked on Fantasy category at (72, 311) on a >> internal:has-text="Fantasy"i
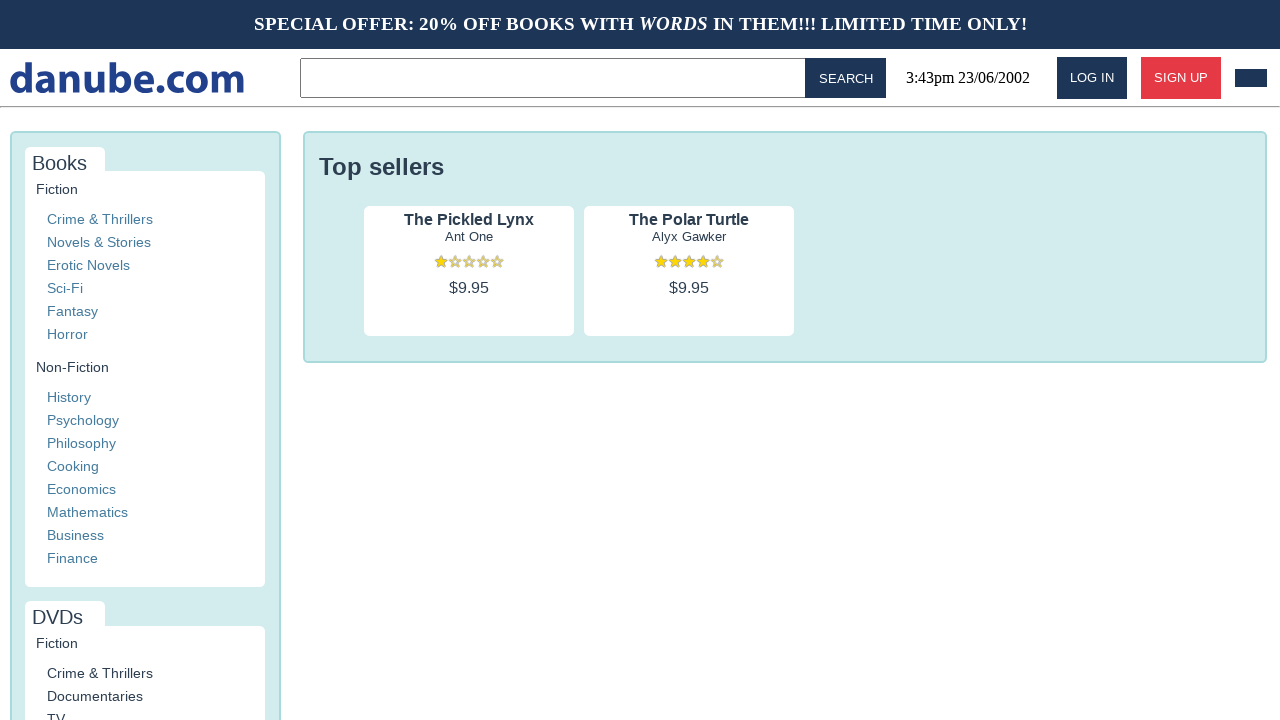

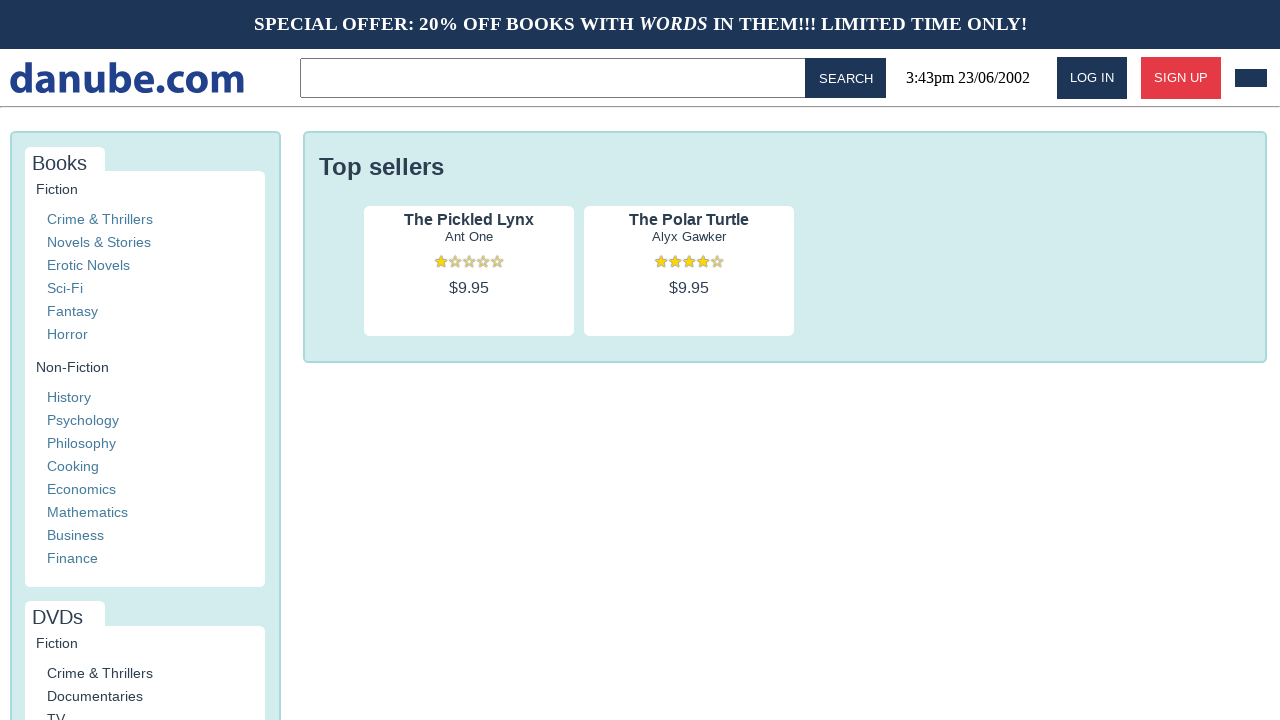